Tests registration form validation when Company/Organization field is left blank, expecting error alert

Starting URL: http://automationbykrishna.com/#

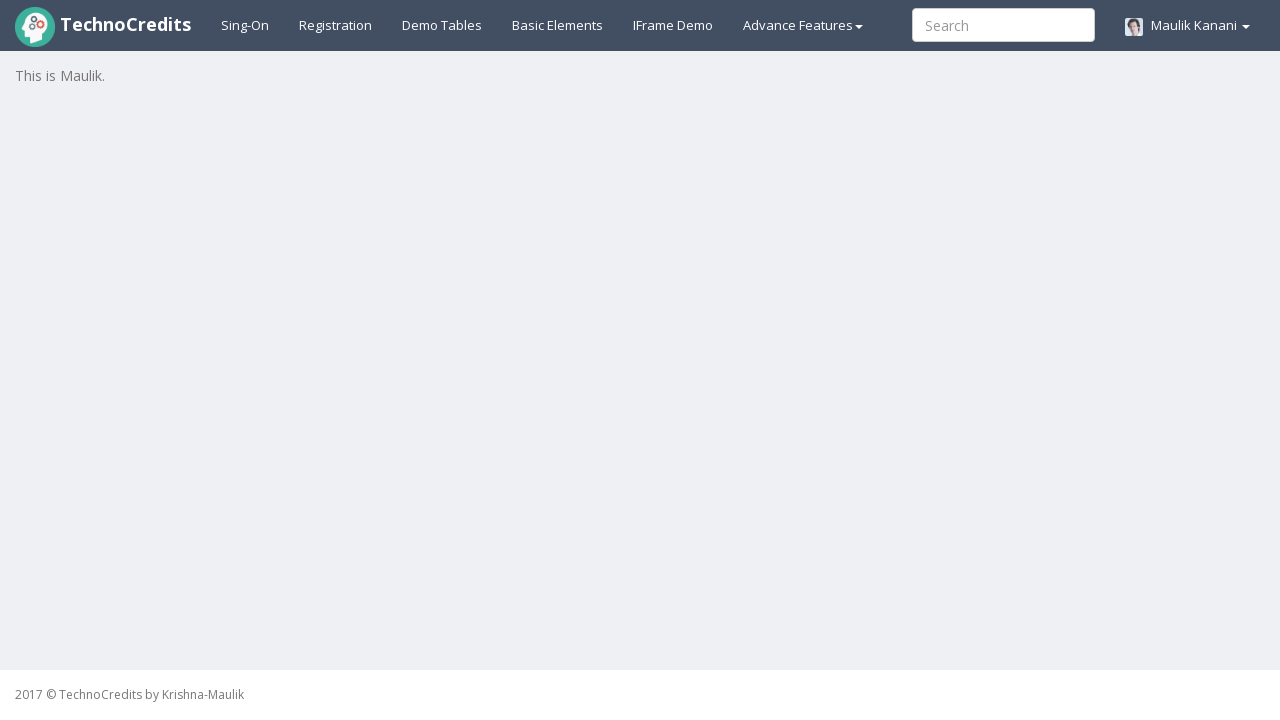

Clicked on registration link at (336, 25) on a#registration2
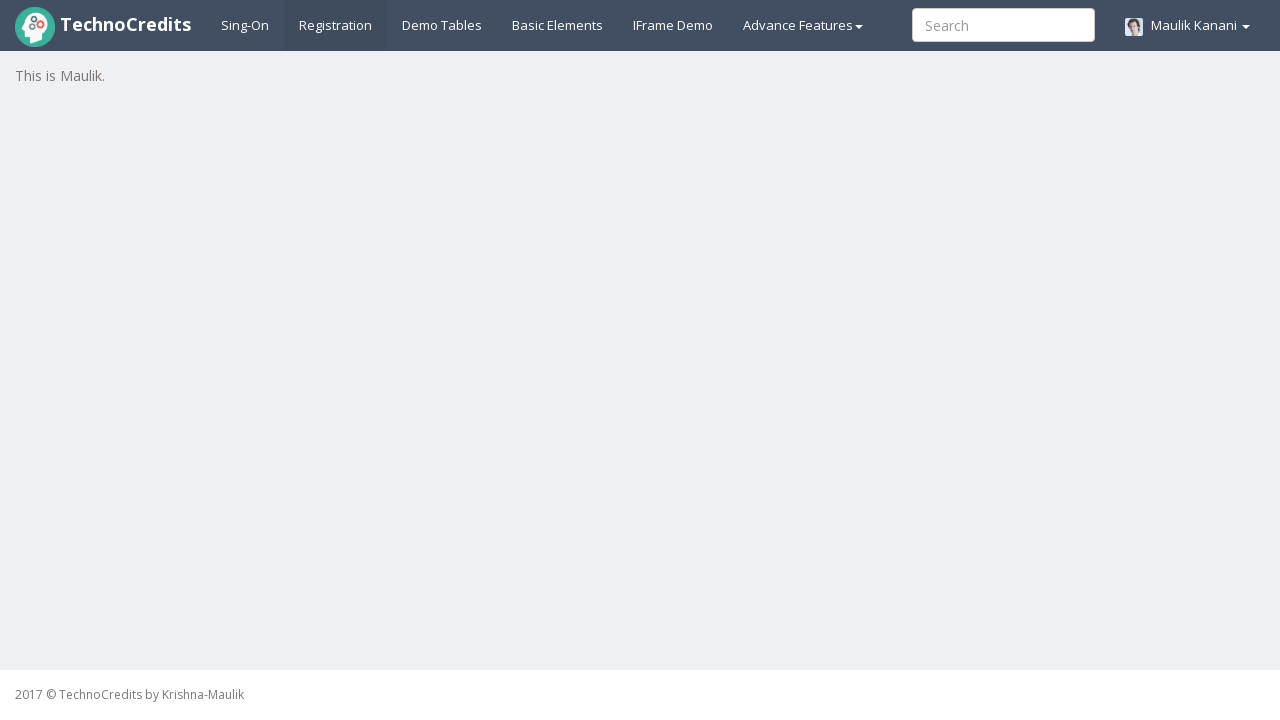

Filled Full Name field with 'Jennifer Lee' on input[placeholder='Full Name']
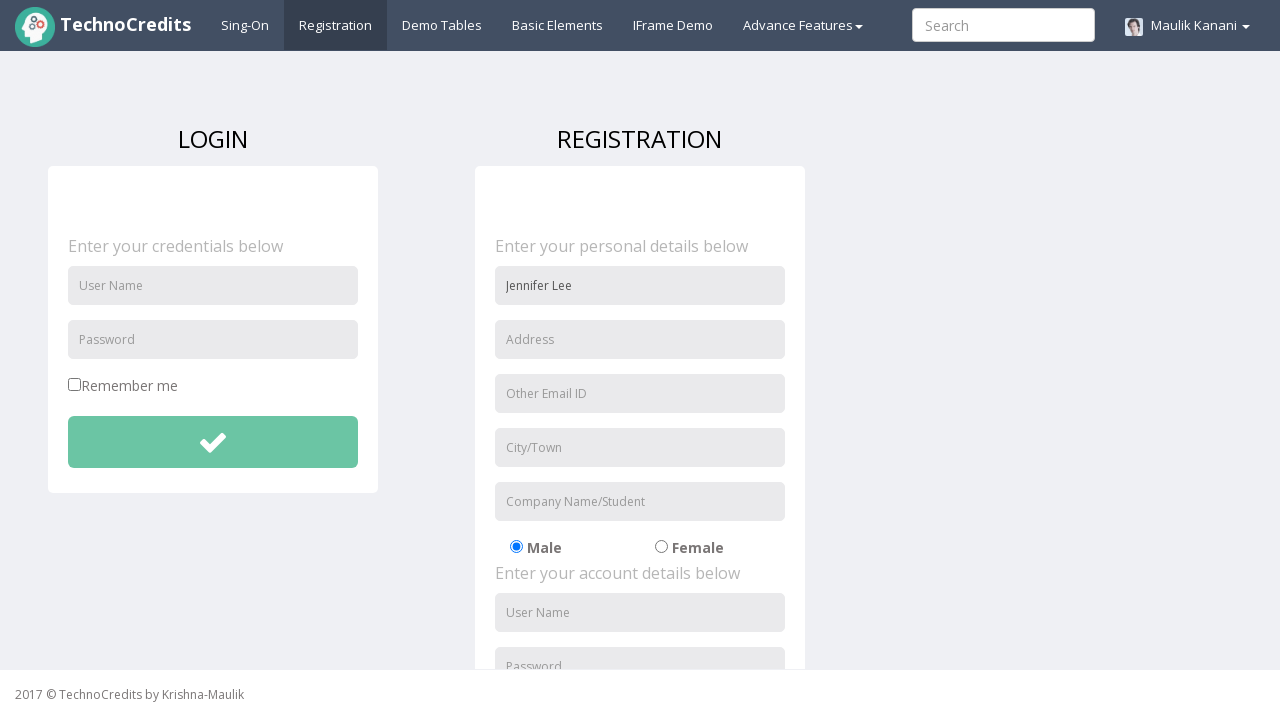

Filled Address field with '888 Birch Road' on input[placeholder='Address']
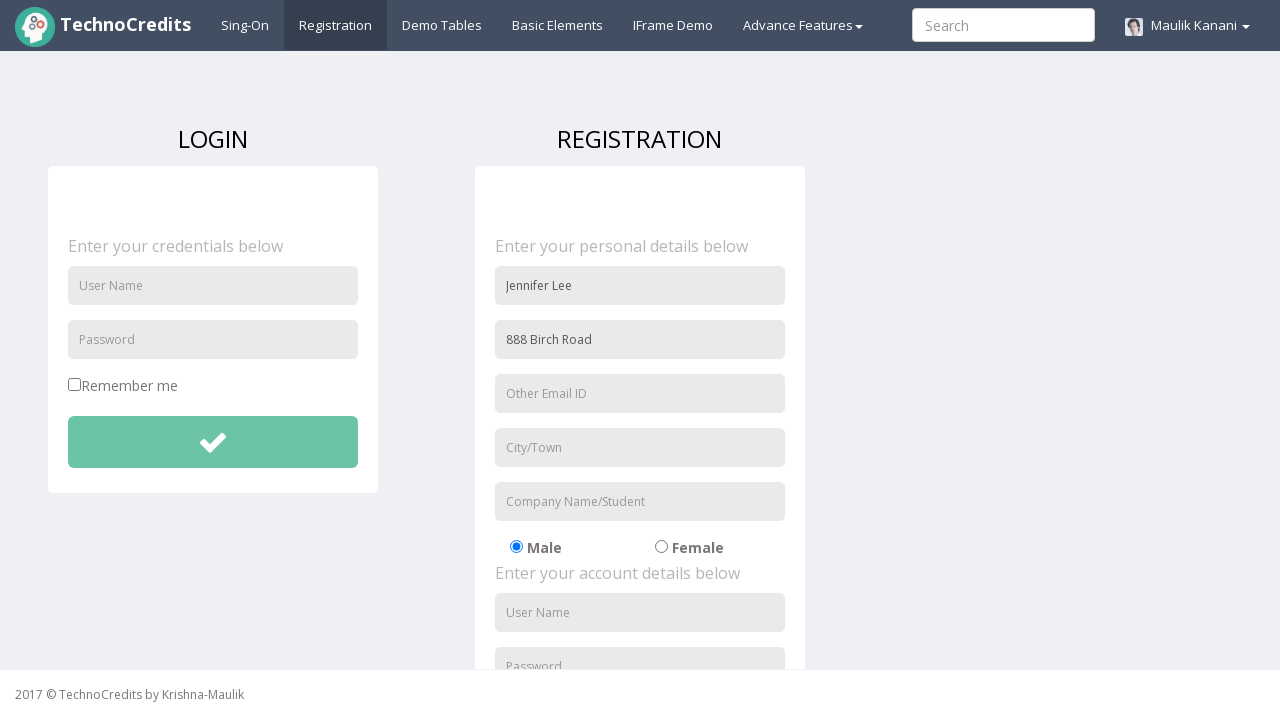

Filled Email field with 'jennifer.lee@example.com' on input[placeholder='Other Email ID']
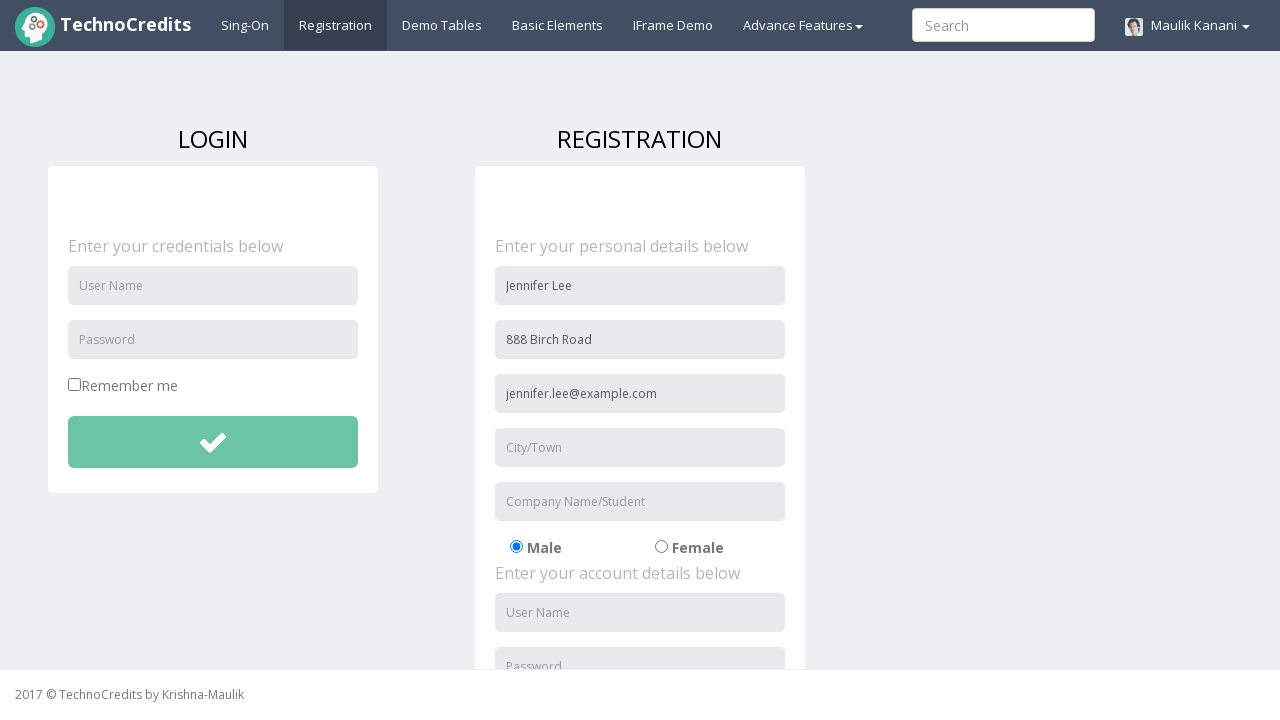

Filled City/Town field with 'Austin' on input[placeholder='City/Town']
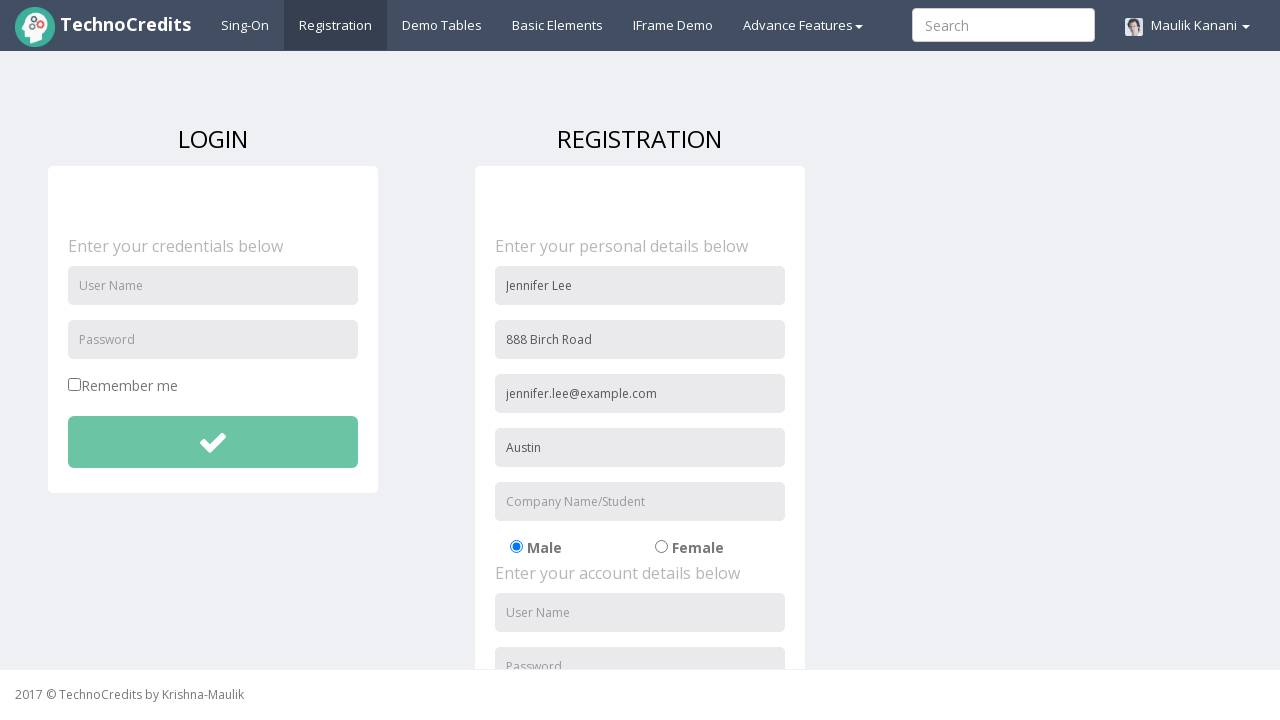

Selected radio button, intentionally skipping Company/Organization field at (661, 547) on label input#radio-02
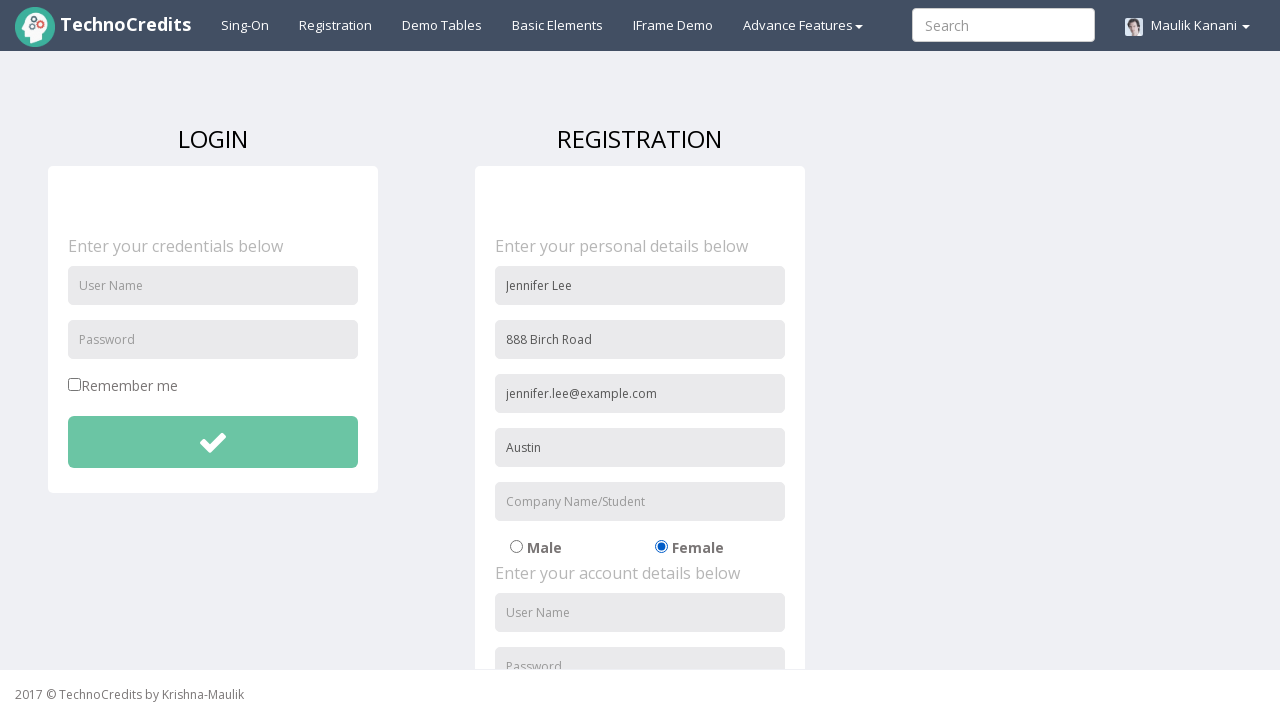

Filled Username field with 'jenniferlee' on input#usernameReg
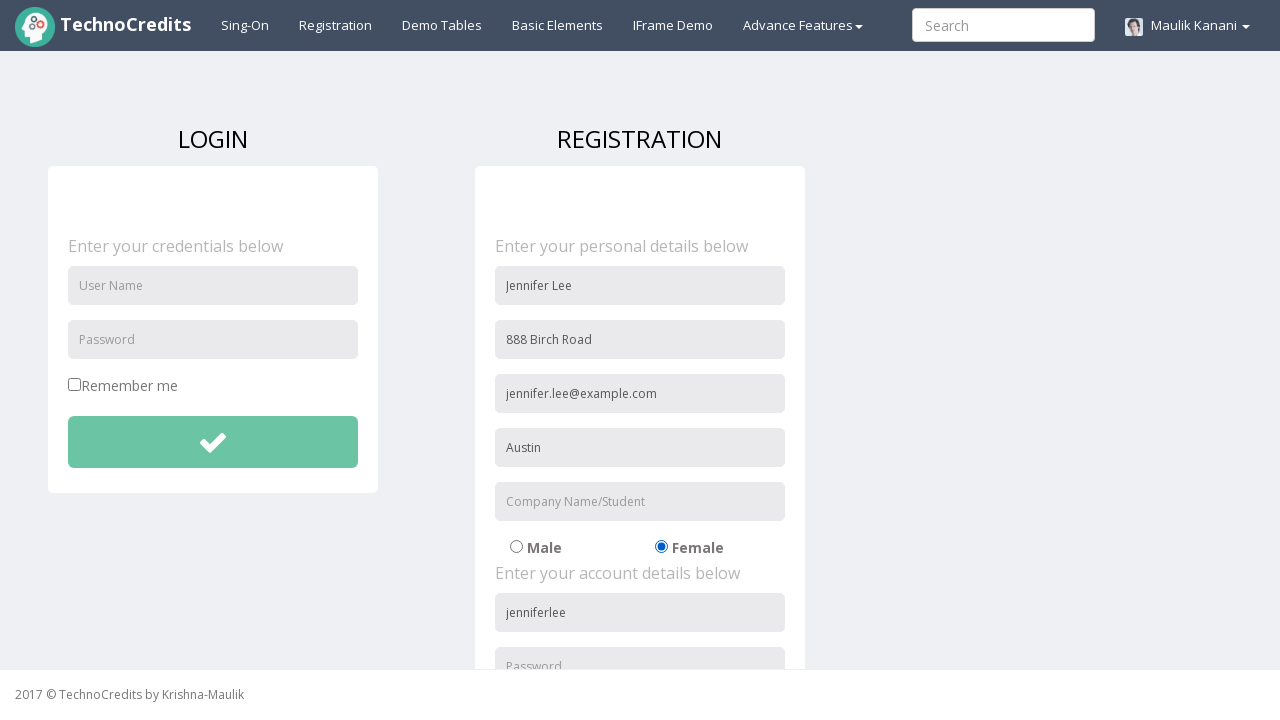

Filled Password field with 'jenny789' on input#passwordReg
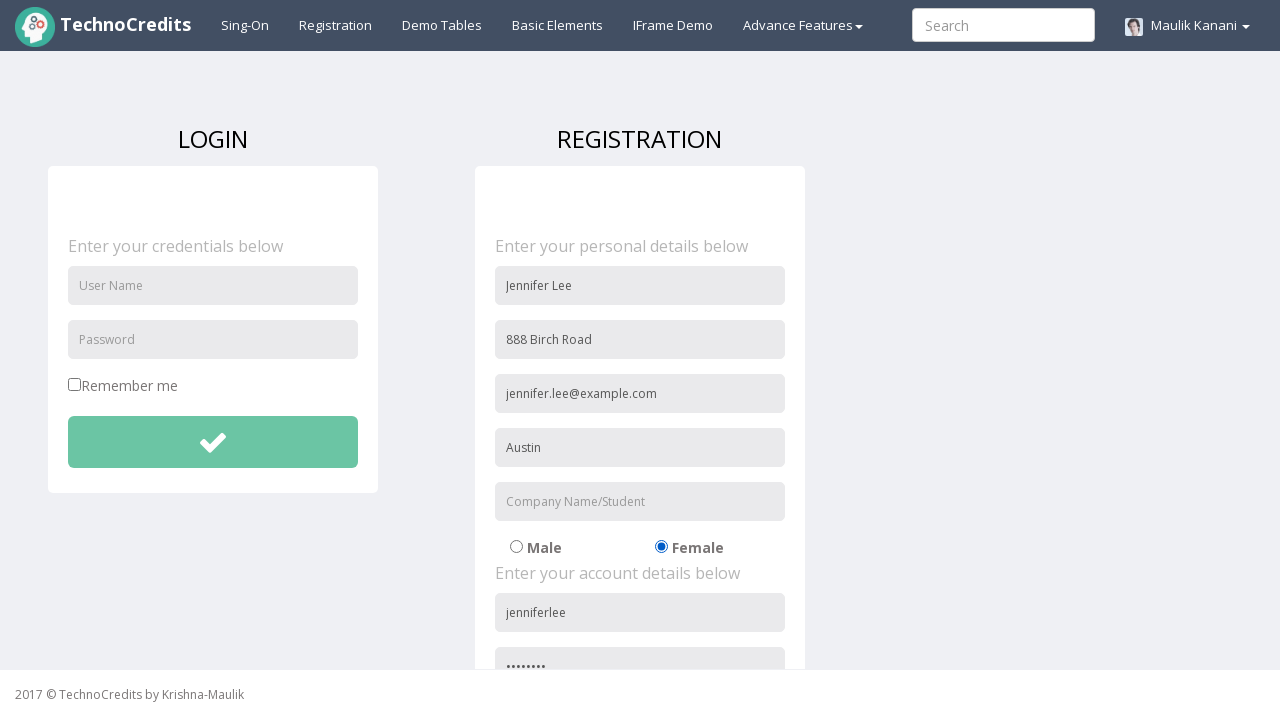

Filled Re-password field with 'jenny789' on input#repasswordReg
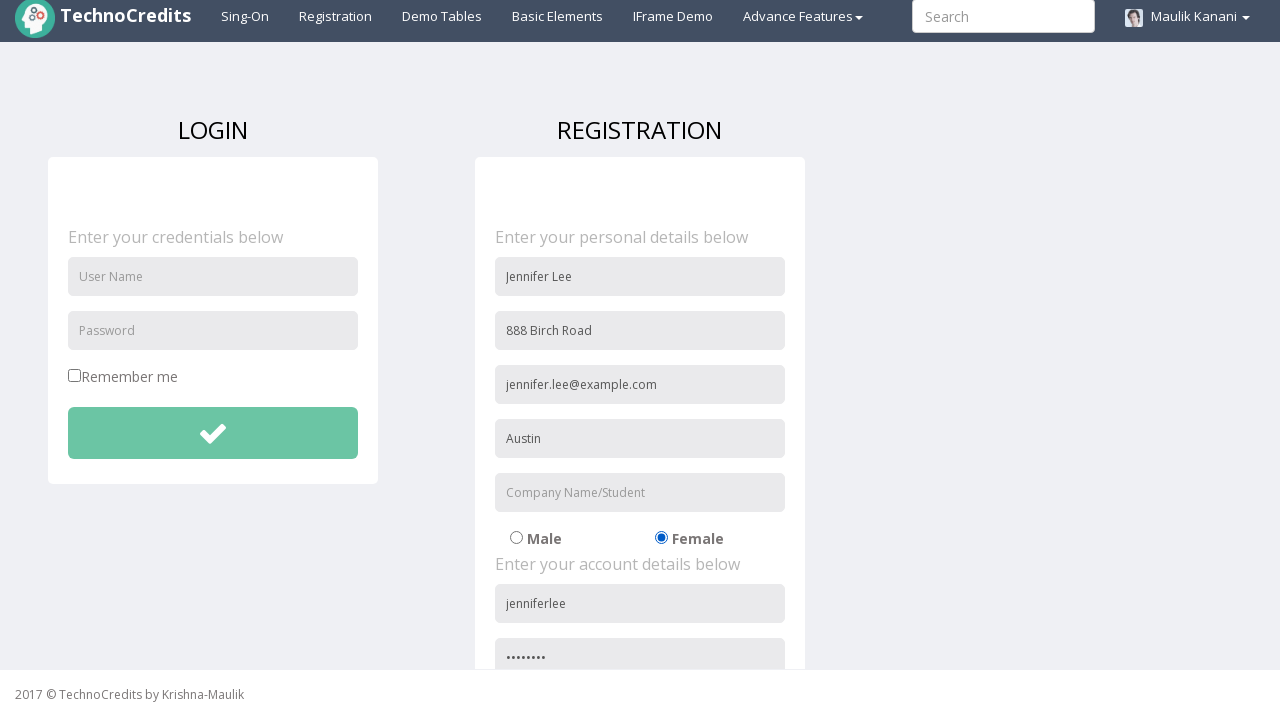

Checked signup agreement checkbox at (481, 601) on input#signupAgreement
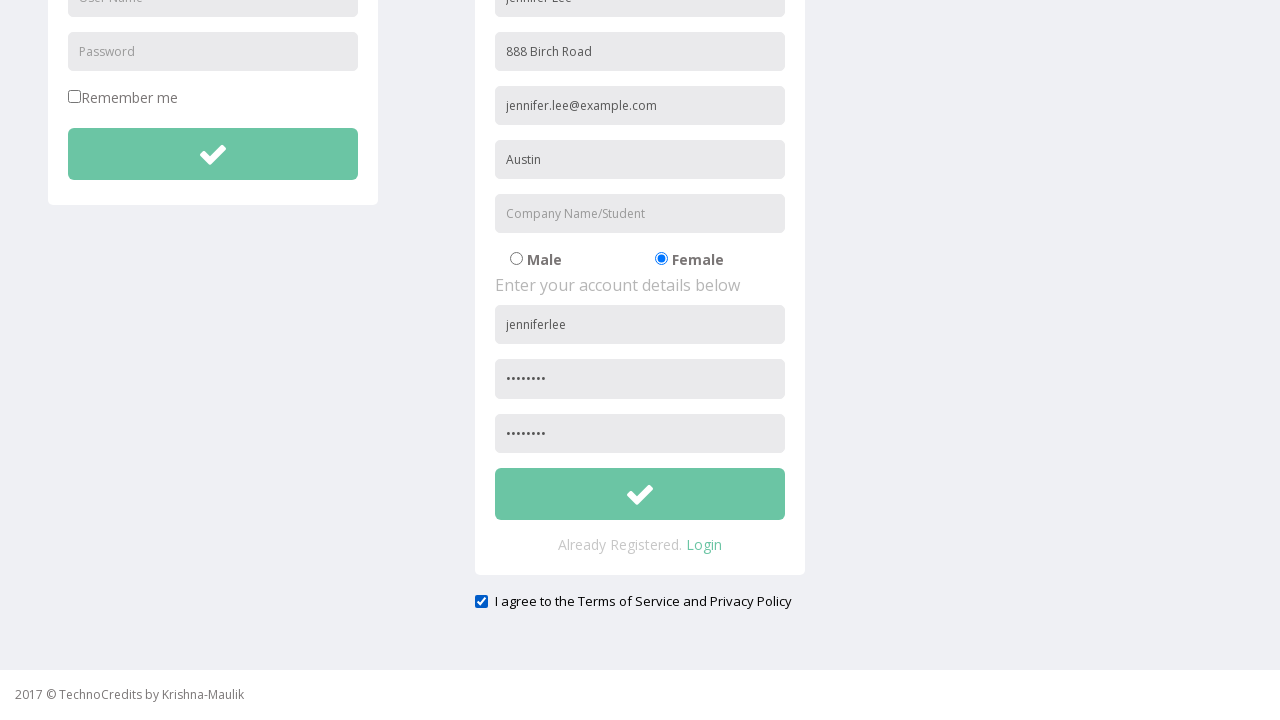

Clicked Sign Up button to submit registration form at (640, 494) on button#btnsubmitsignUp
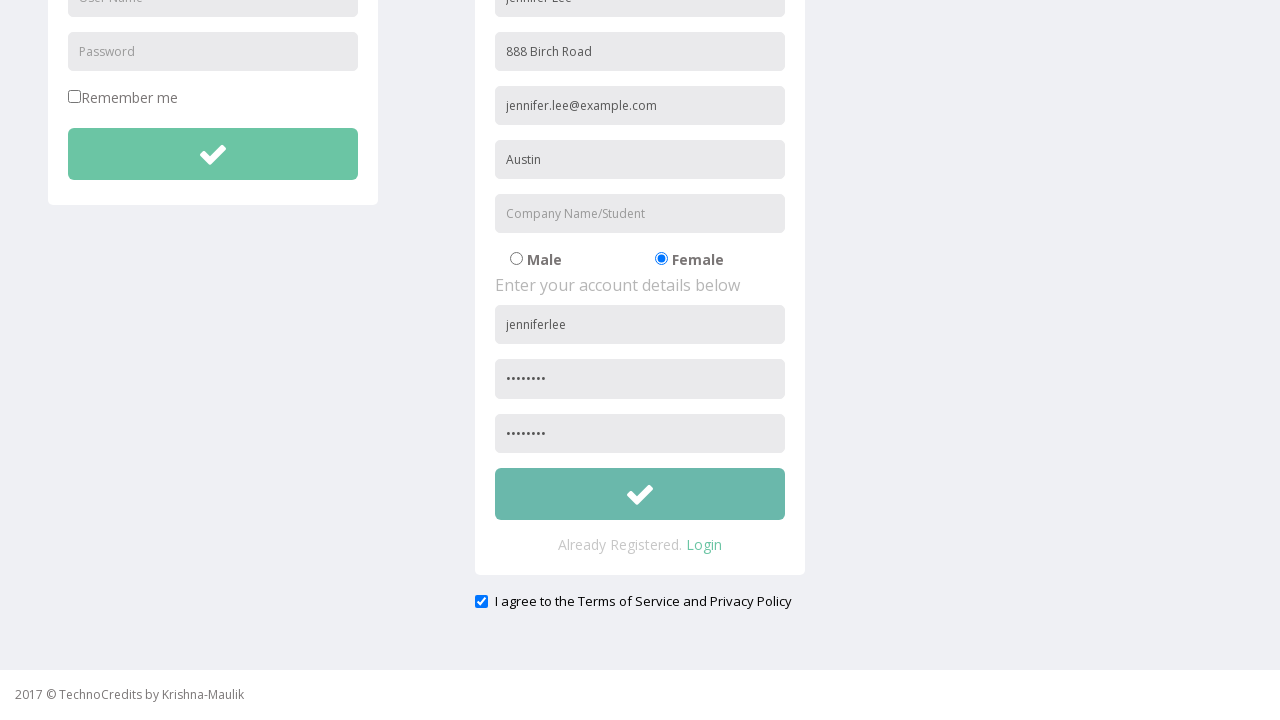

Error alert appeared and was accepted - Company/Organization field validation error as expected
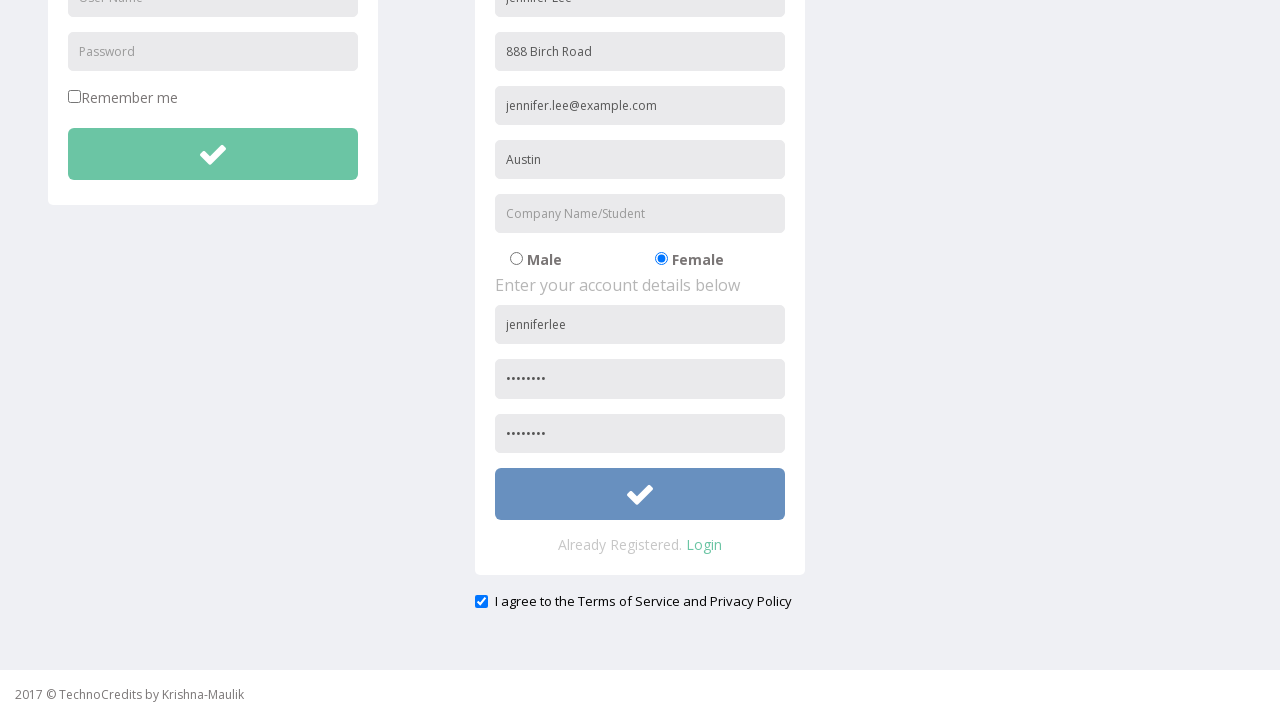

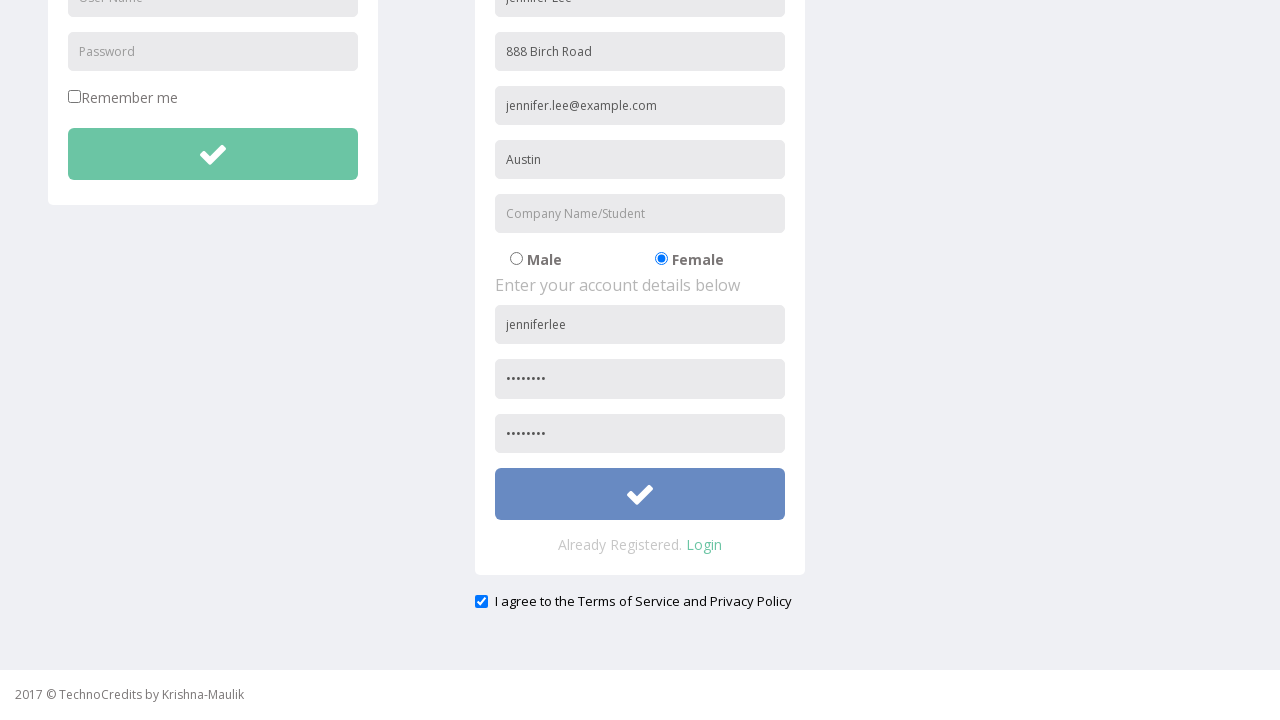